Tests handling a basic JavaScript alert by clicking a button to trigger it and accepting the alert dialog

Starting URL: https://konflic.github.io/examples/pages/alerts.html

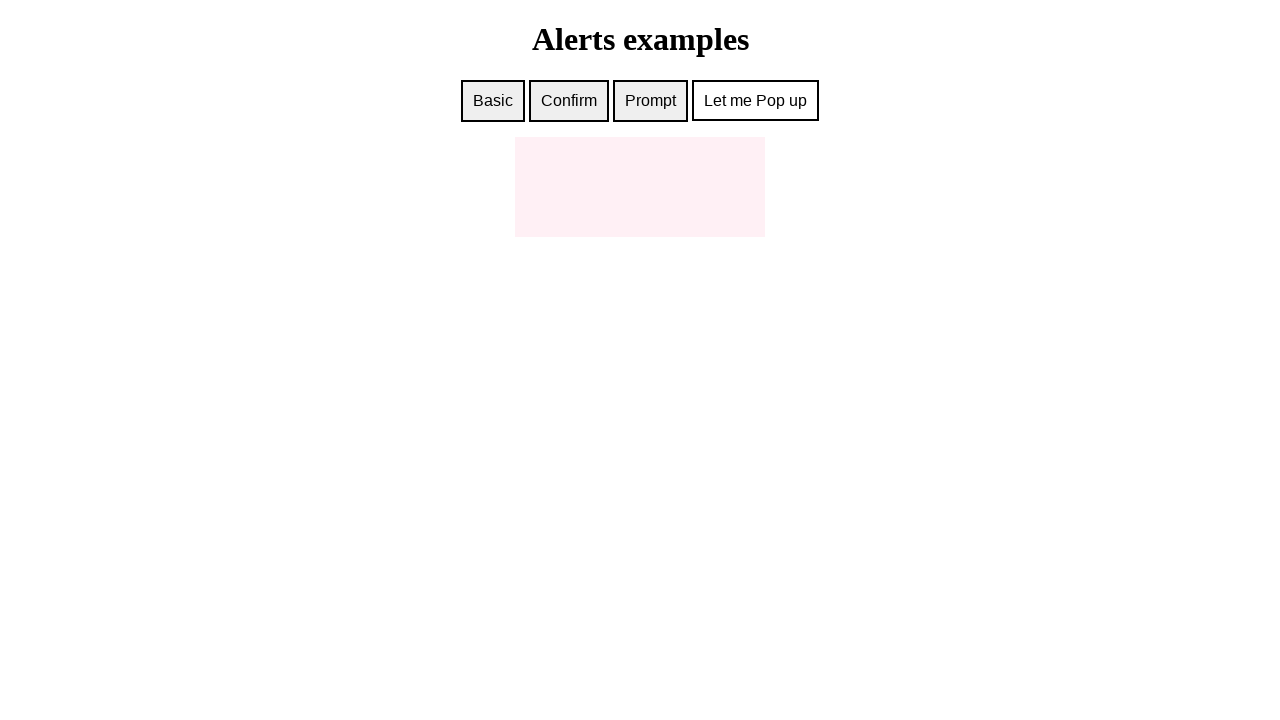

Navigated to alerts example page
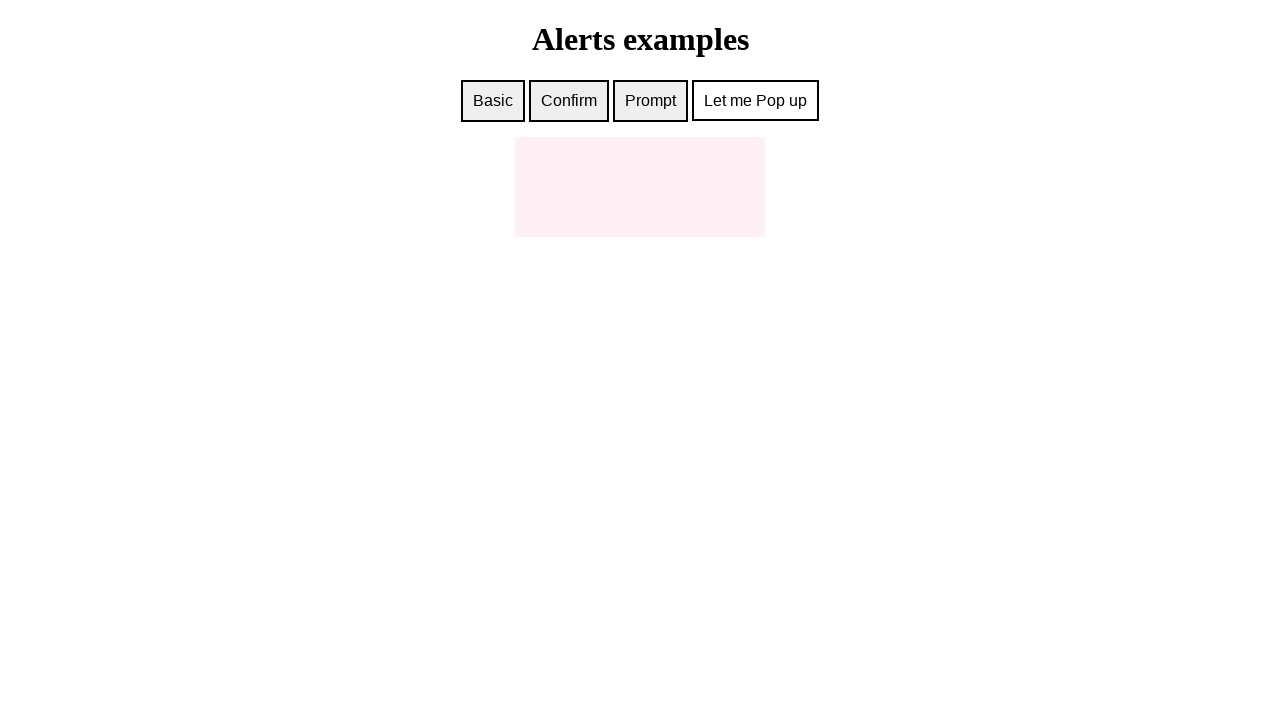

Set up dialog handler to accept alerts
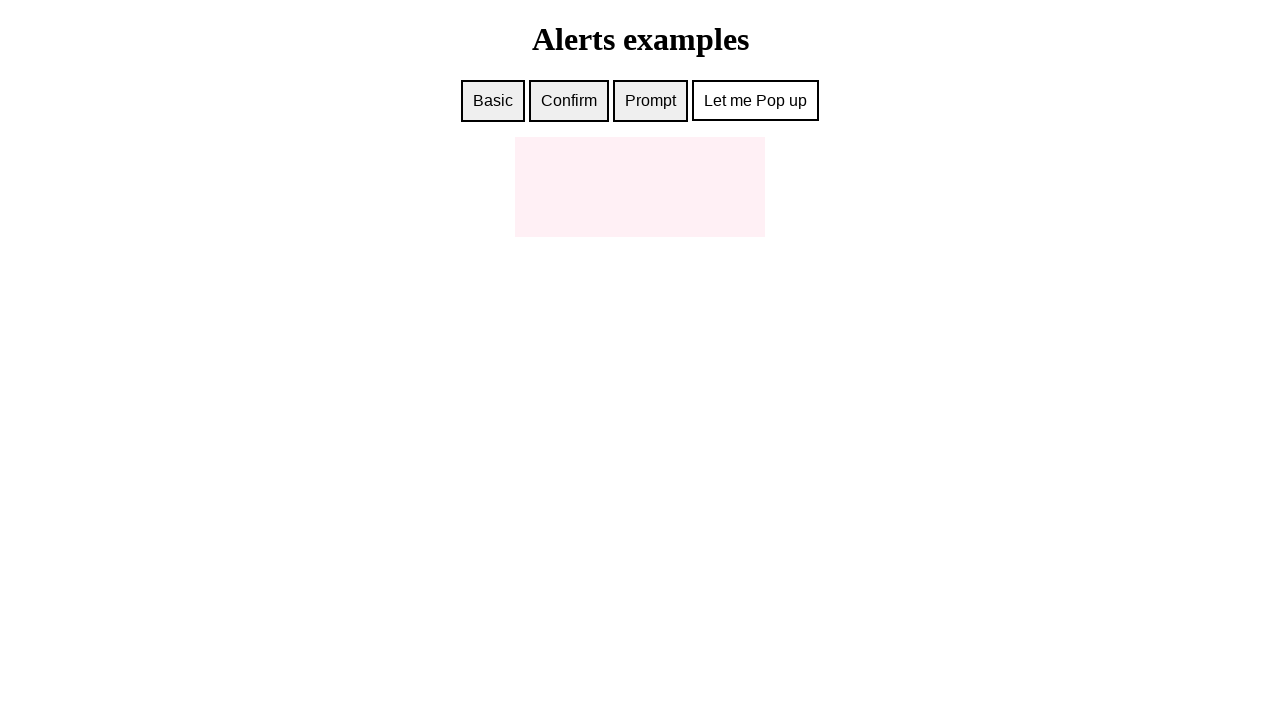

Clicked button to trigger basic alert at (493, 101) on #basic
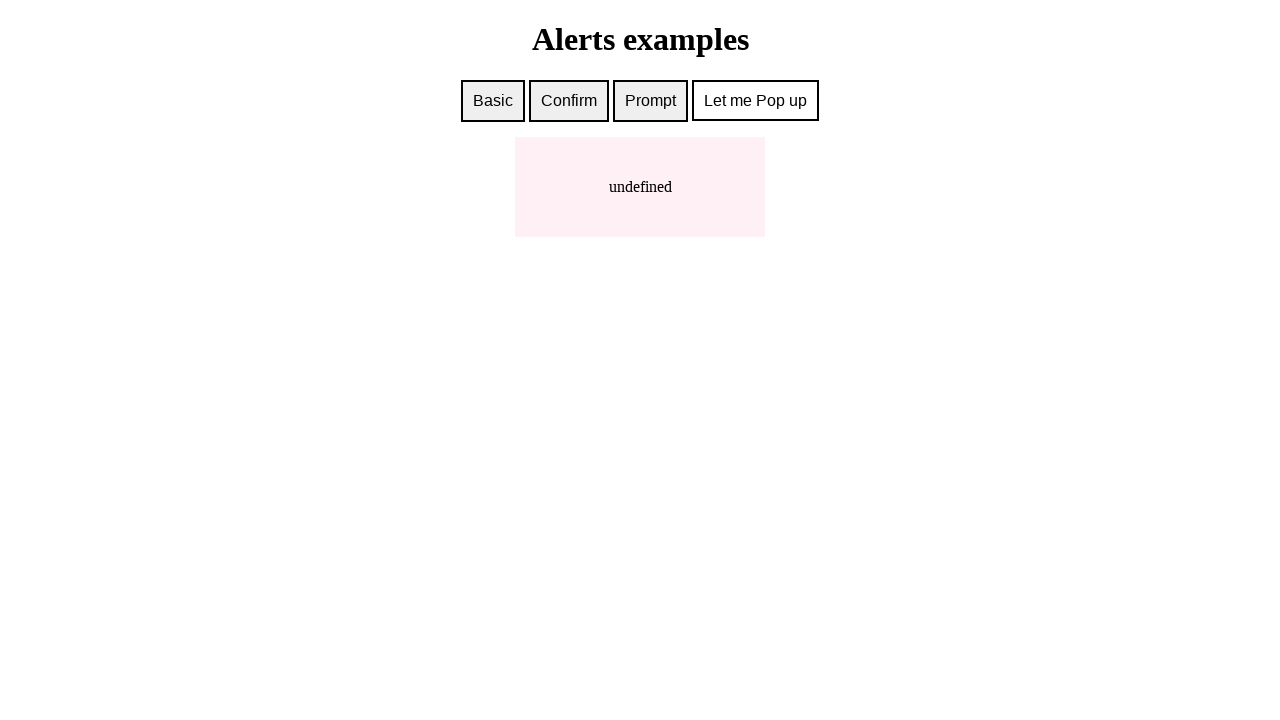

Waited for alert to be processed
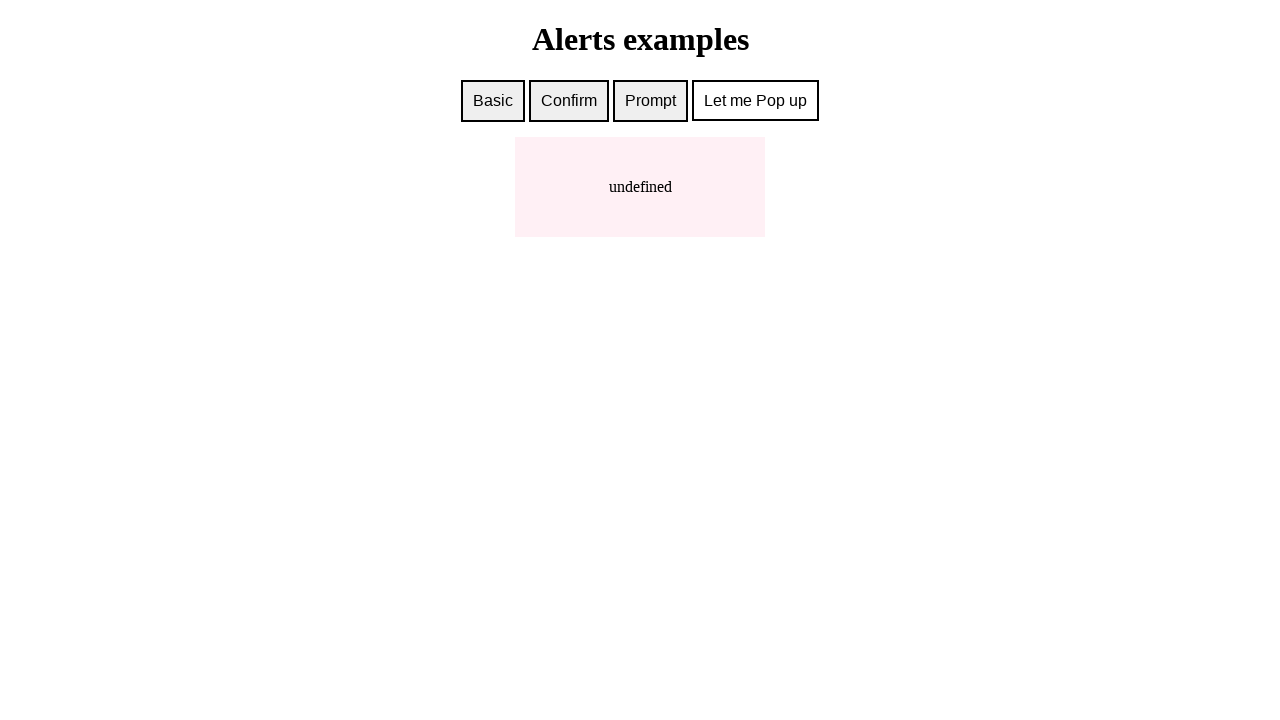

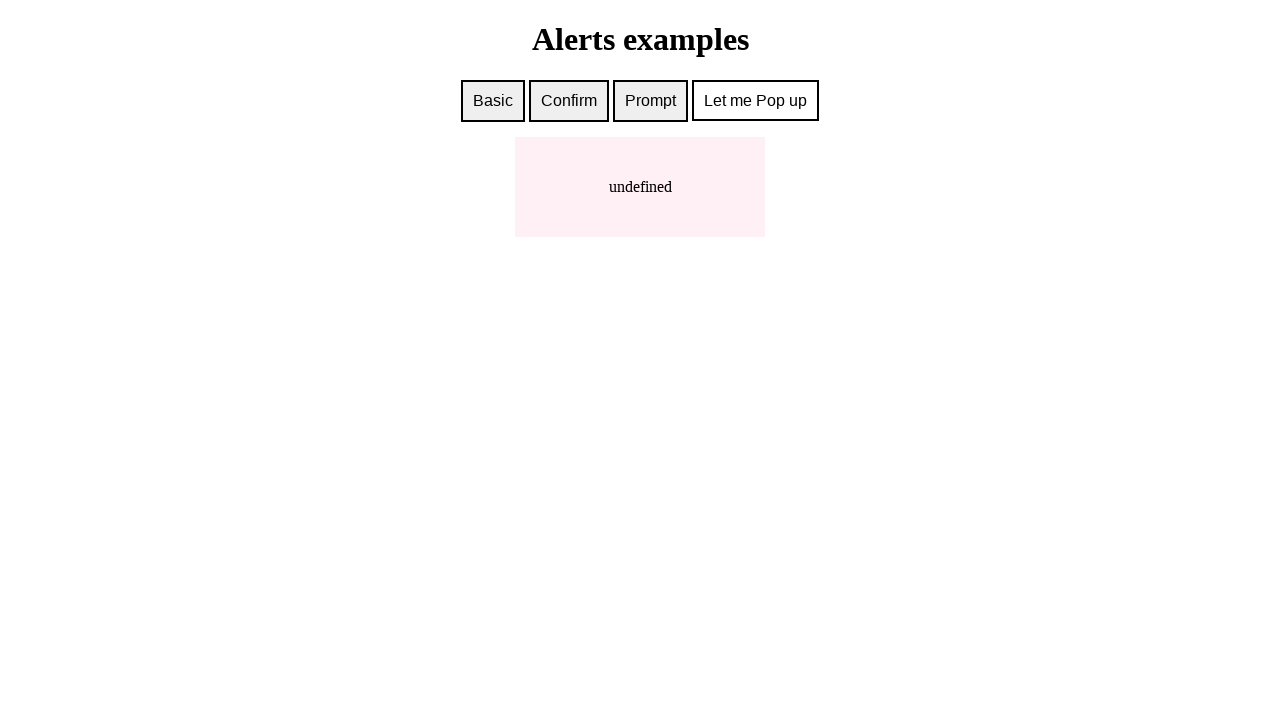